Navigates to a barcode generator website and locates a QR code/barcode image on the page

Starting URL: https://www.barcodesinc.com/generator/index.php

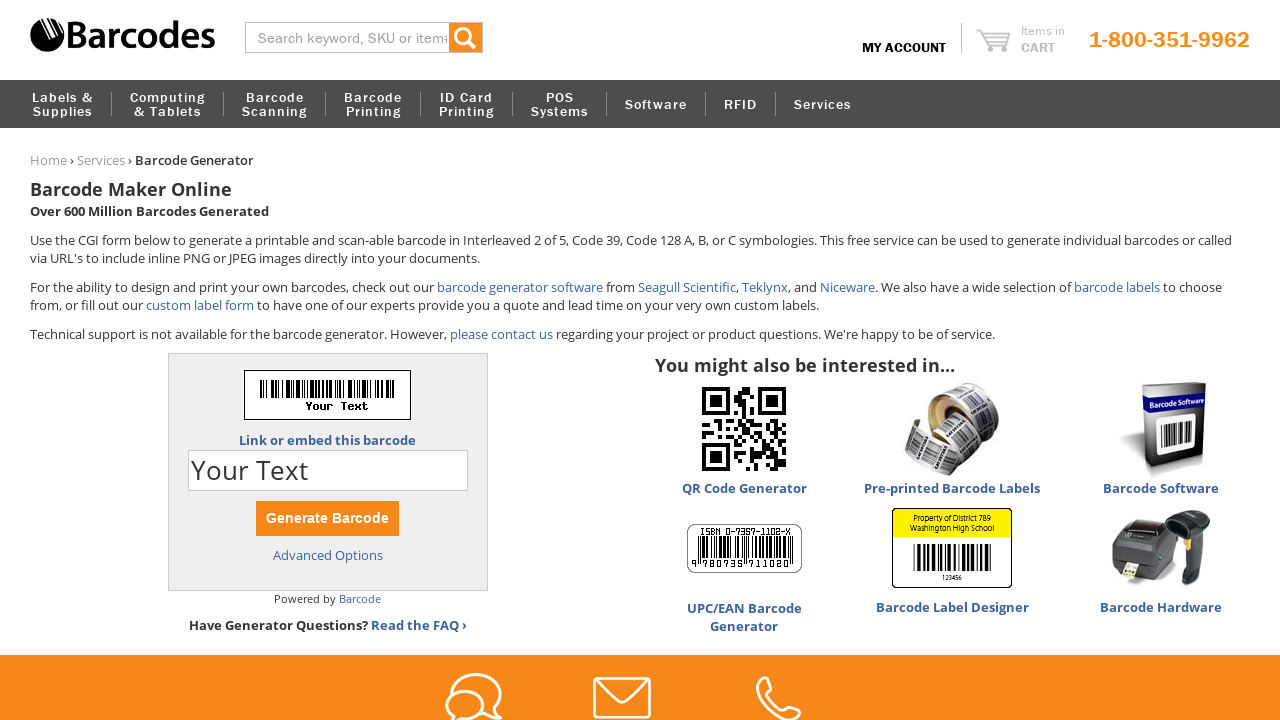

Waited 3 seconds for page to fully load
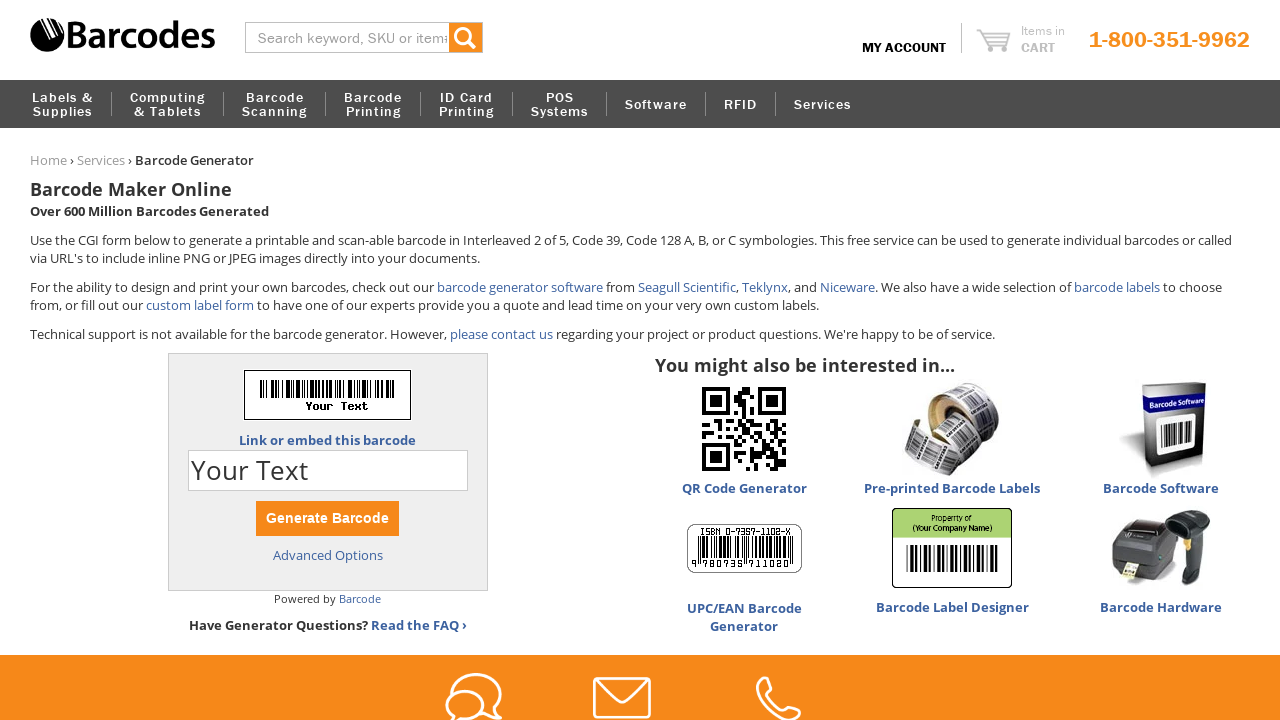

Located barcode/QR code image element
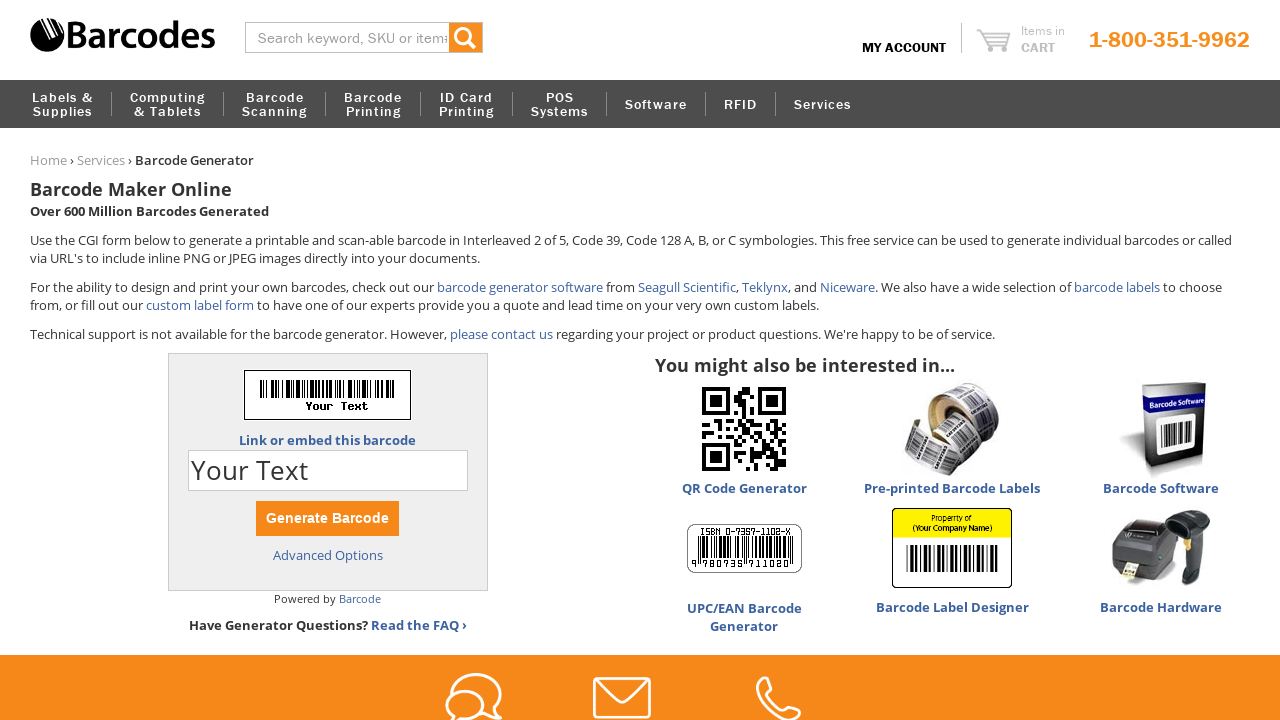

Retrieved src attribute from barcode image element
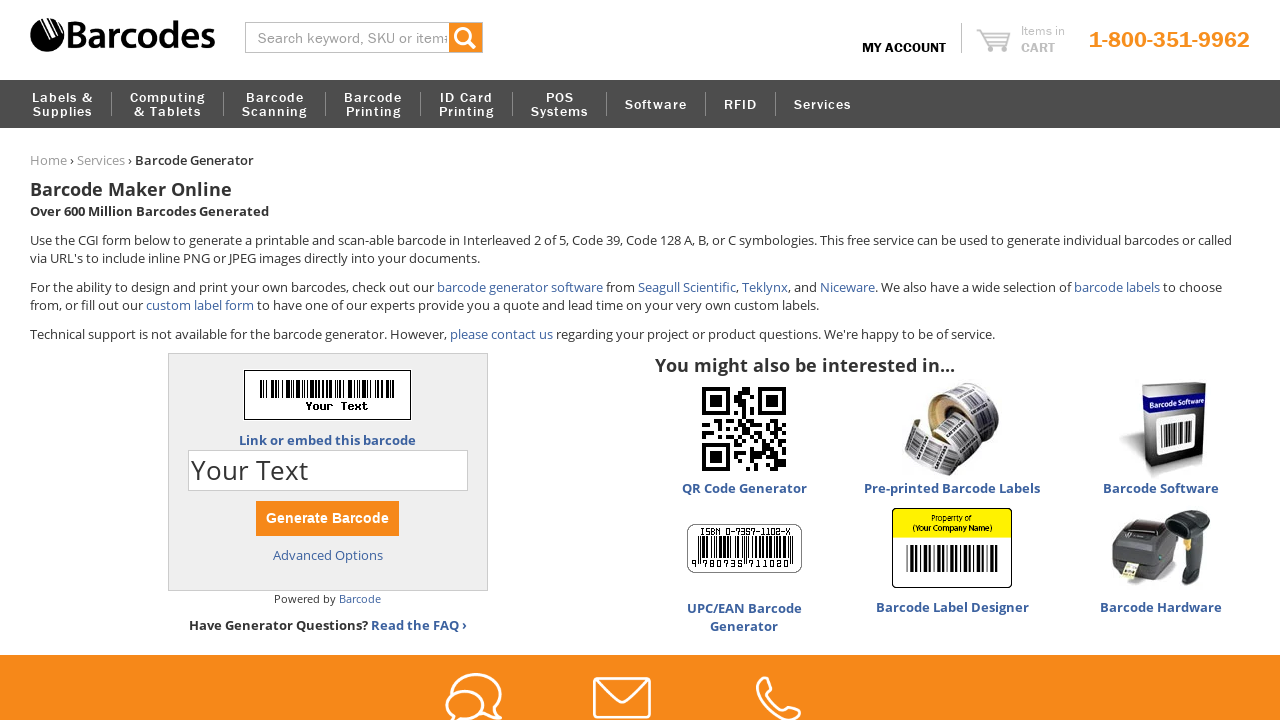

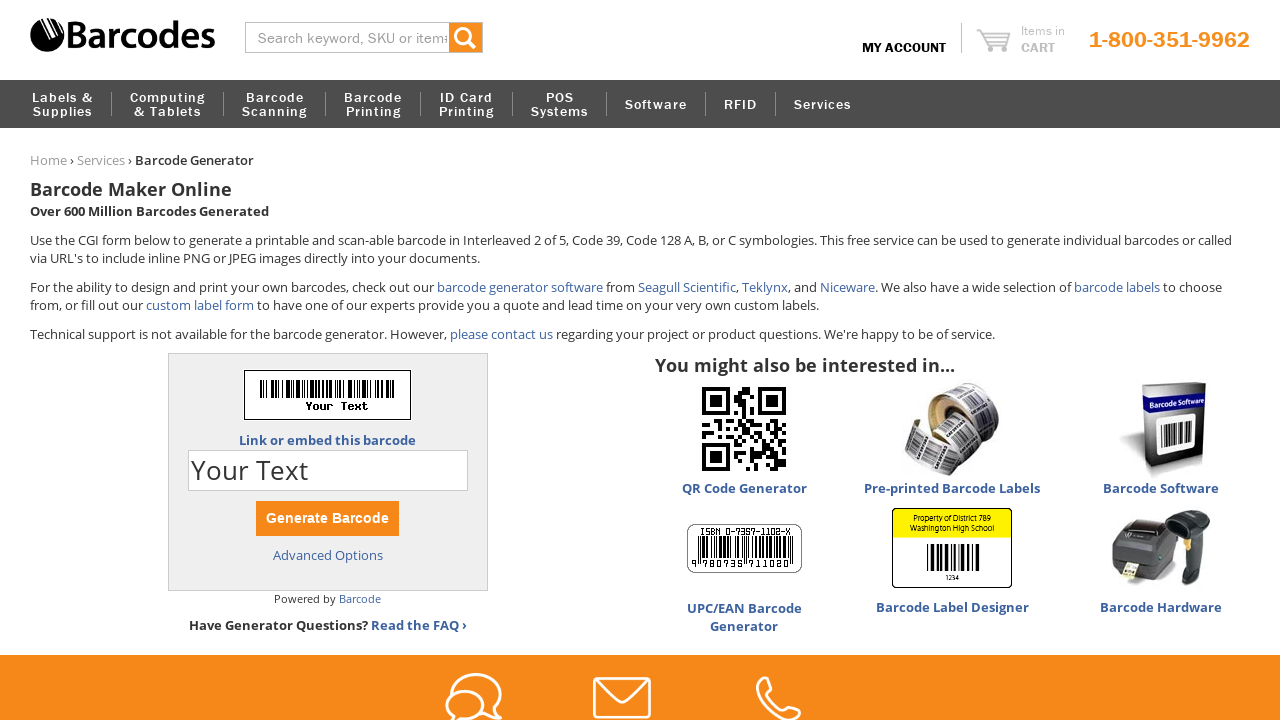